Tests clearing a password input field after entering text

Starting URL: https://bonigarcia.dev/selenium-webdriver-java/

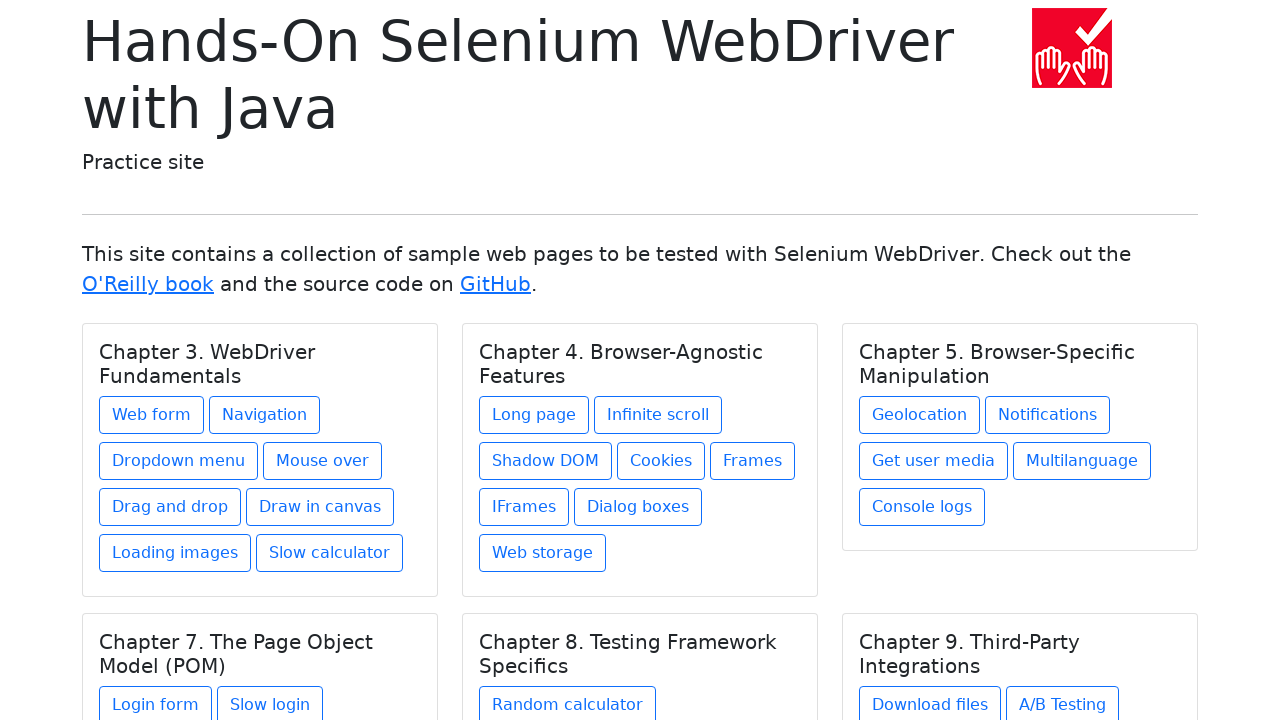

Clicked on web-form link at (152, 415) on a[href='web-form.html']
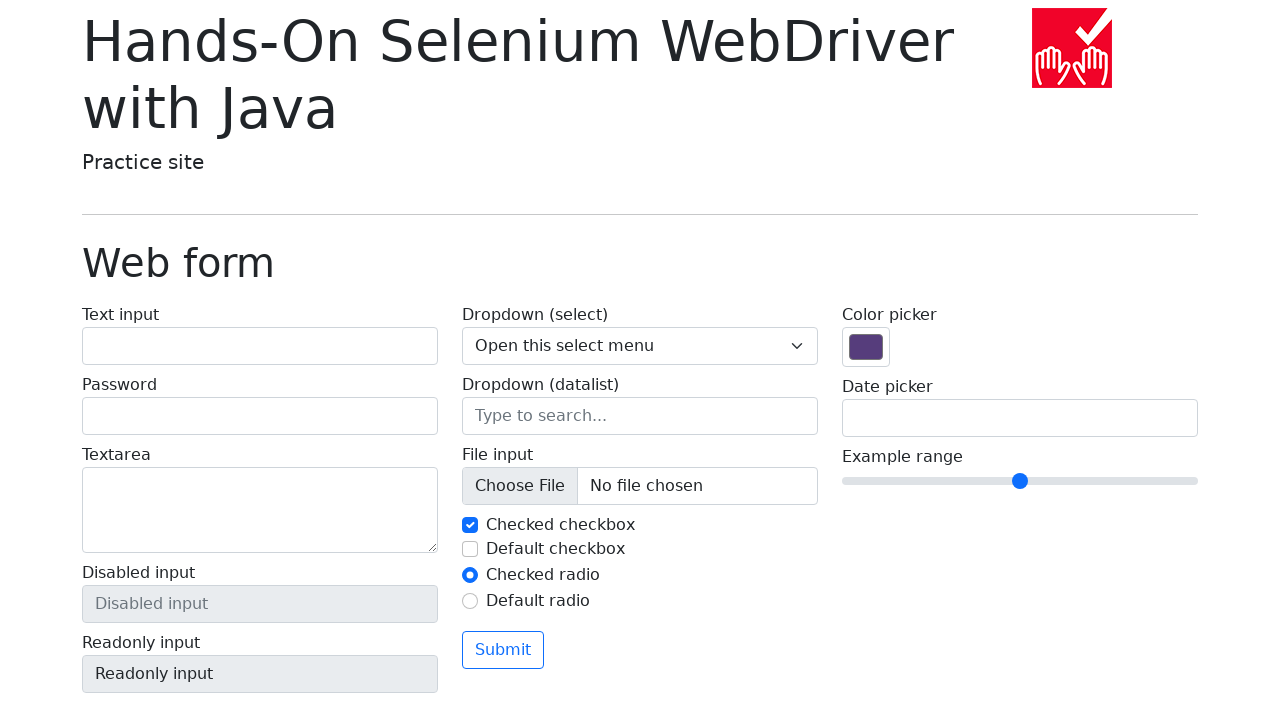

Filled password input field with 'Loremipsum' on input[name='my-password']
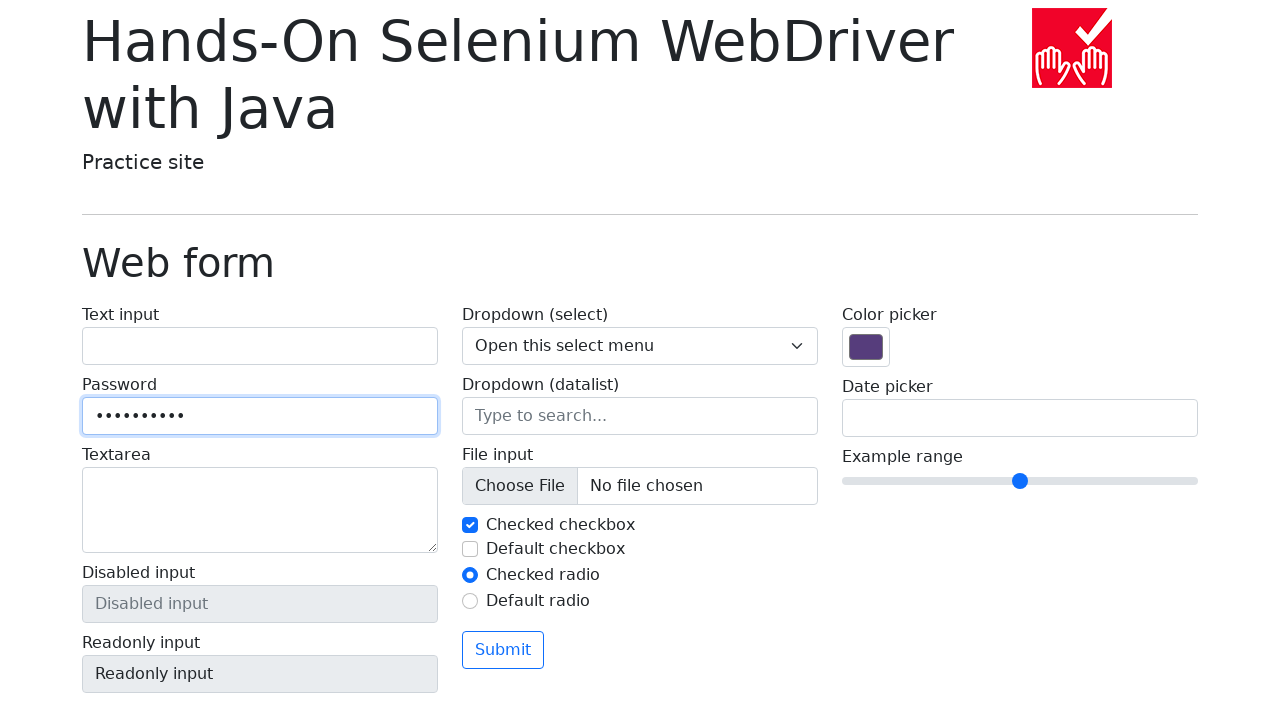

Cleared password input field on input[name='my-password']
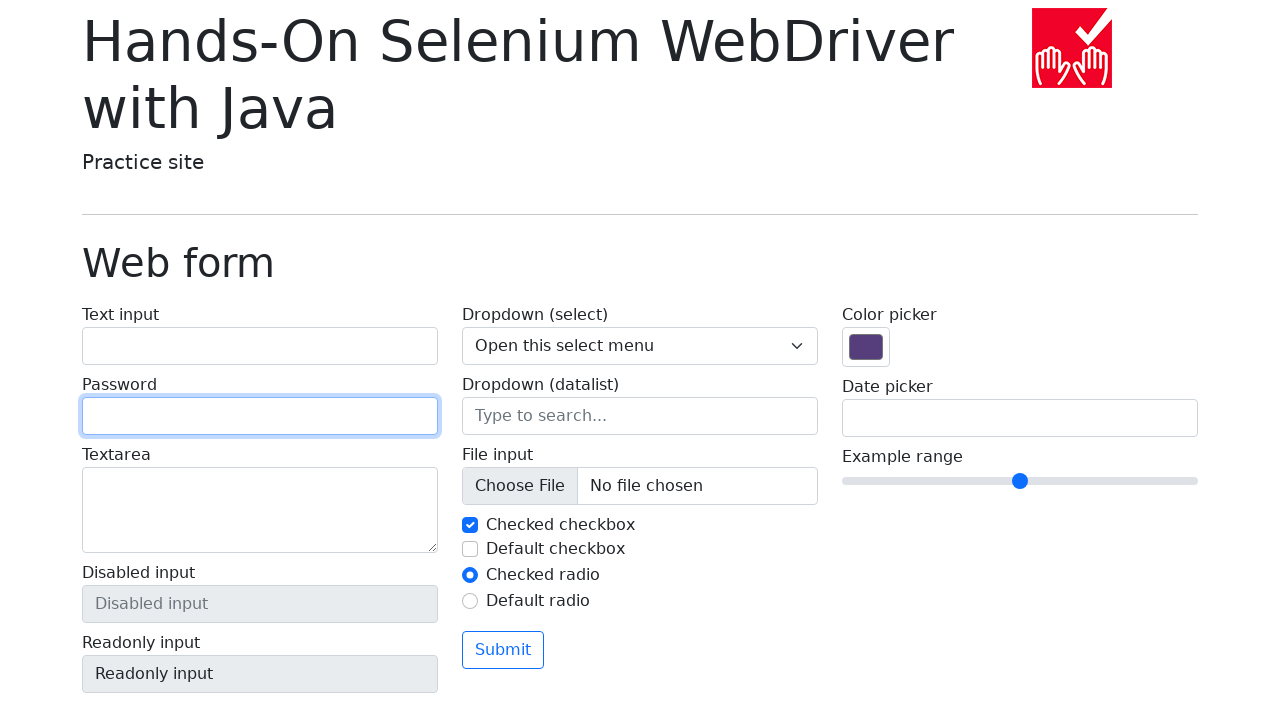

Verified password input field is empty
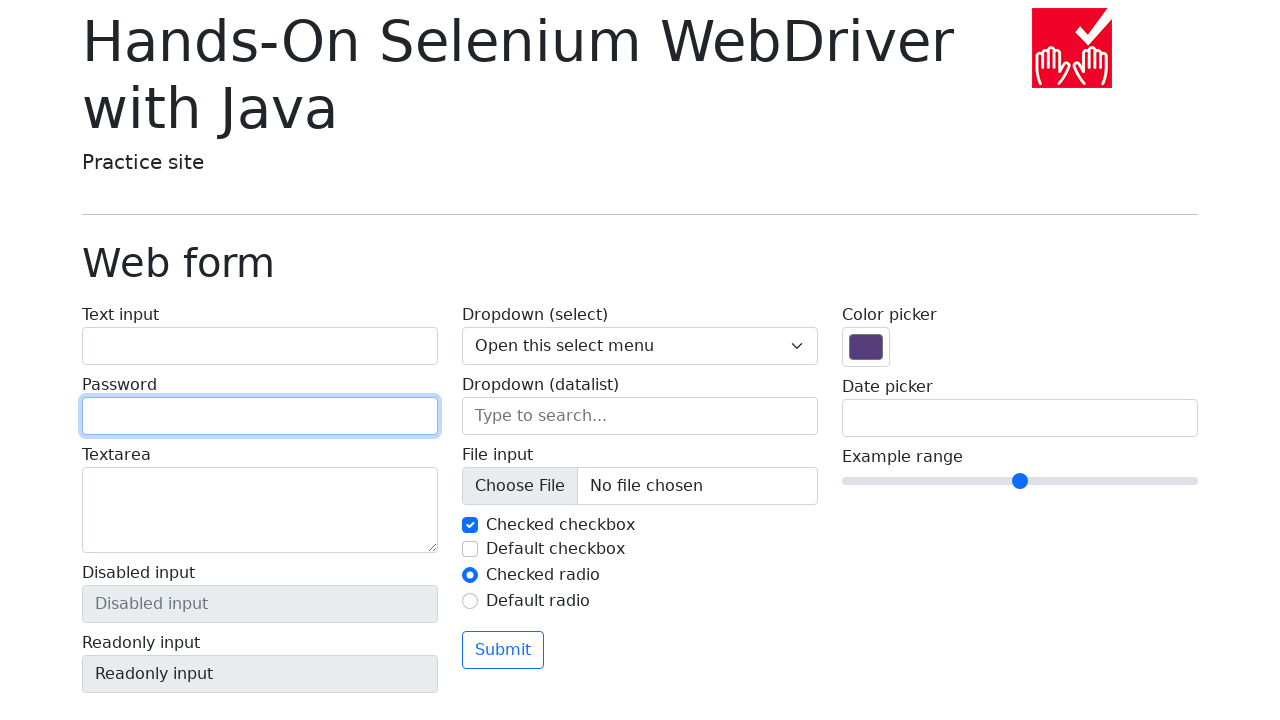

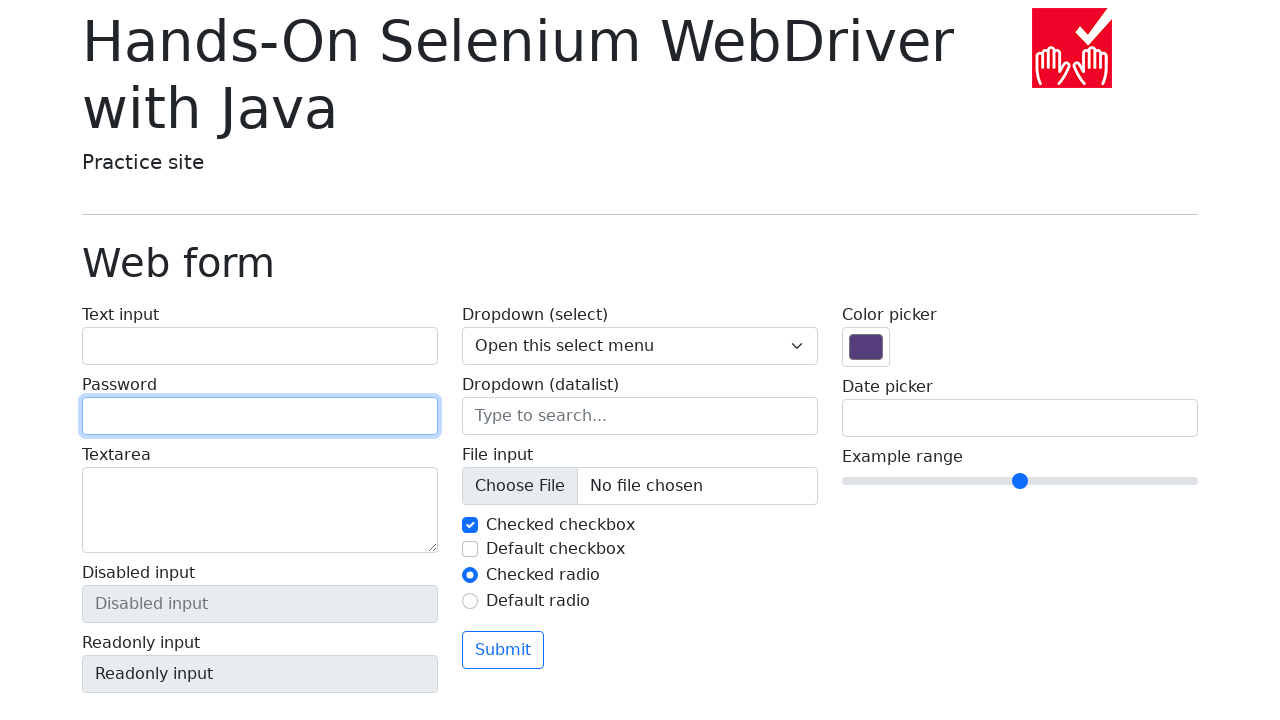